Tests multiple window handling by clicking to open a new window, switching between the parent and child windows, and verifying content on each window.

Starting URL: https://the-internet.herokuapp.com/

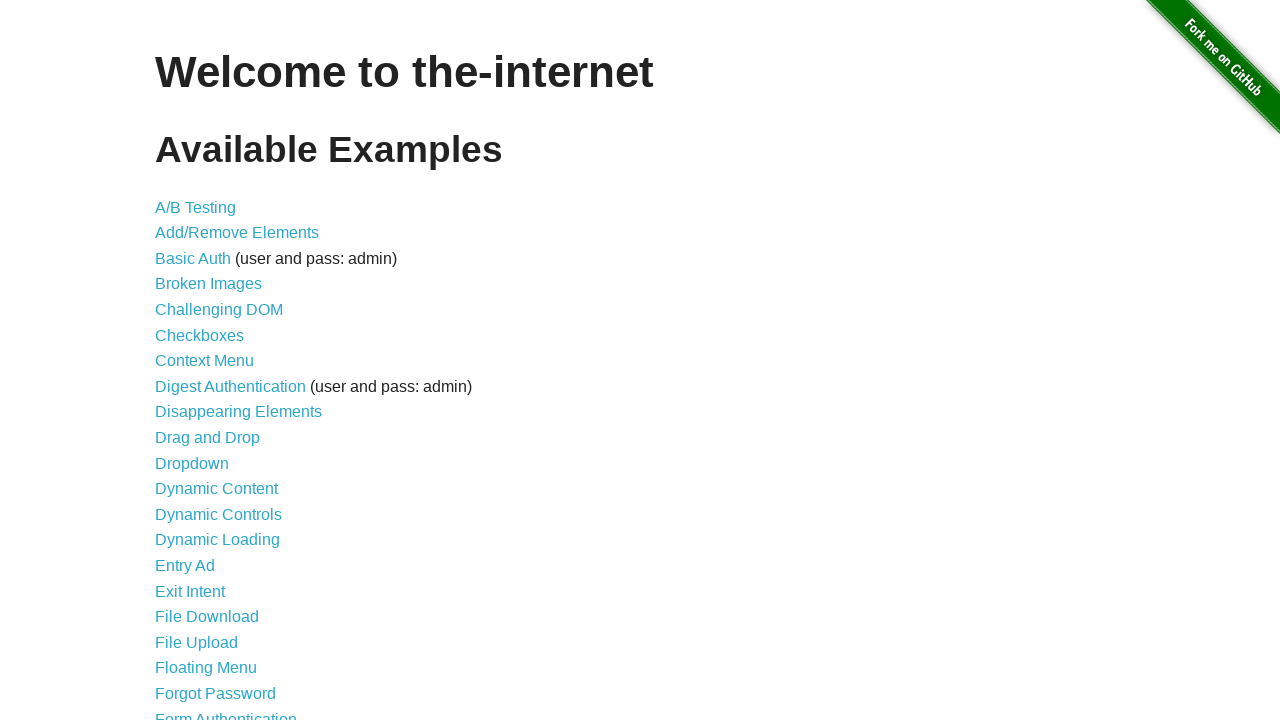

Clicked on 'Multiple Windows' link at (218, 369) on text=Multiple Windows
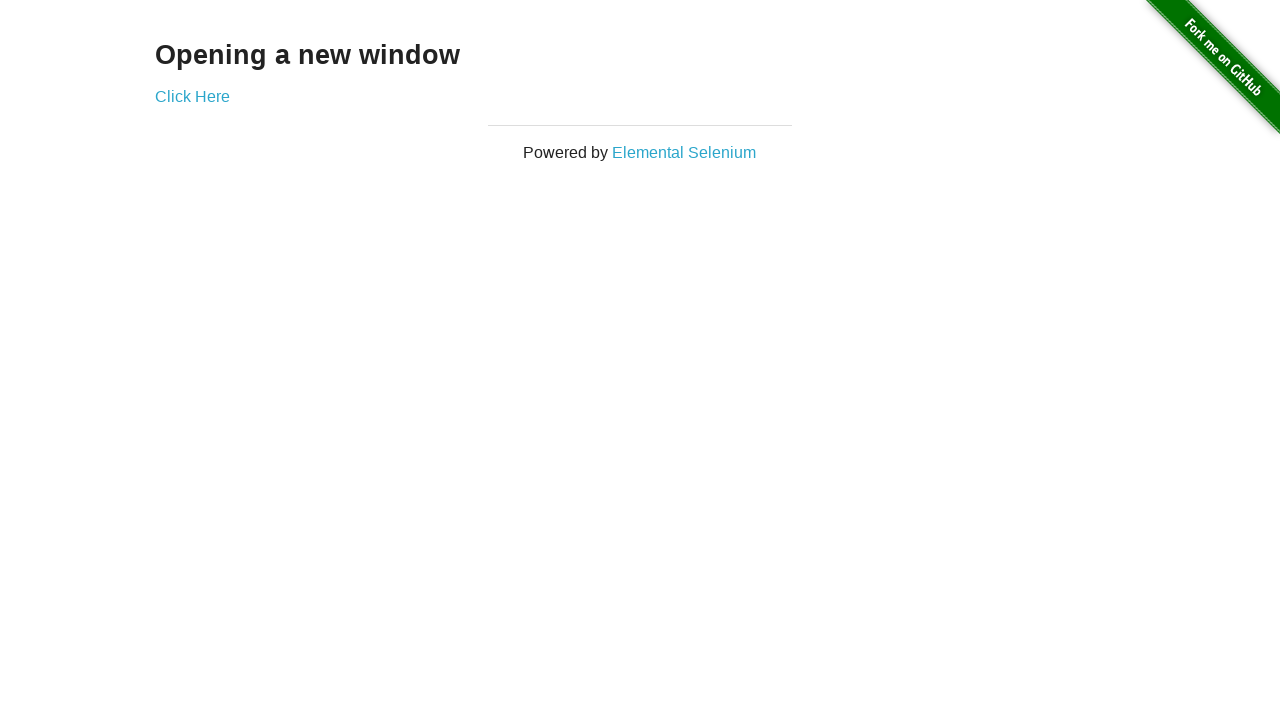

Clicked 'Click Here' link to open new window at (192, 96) on text=Click Here
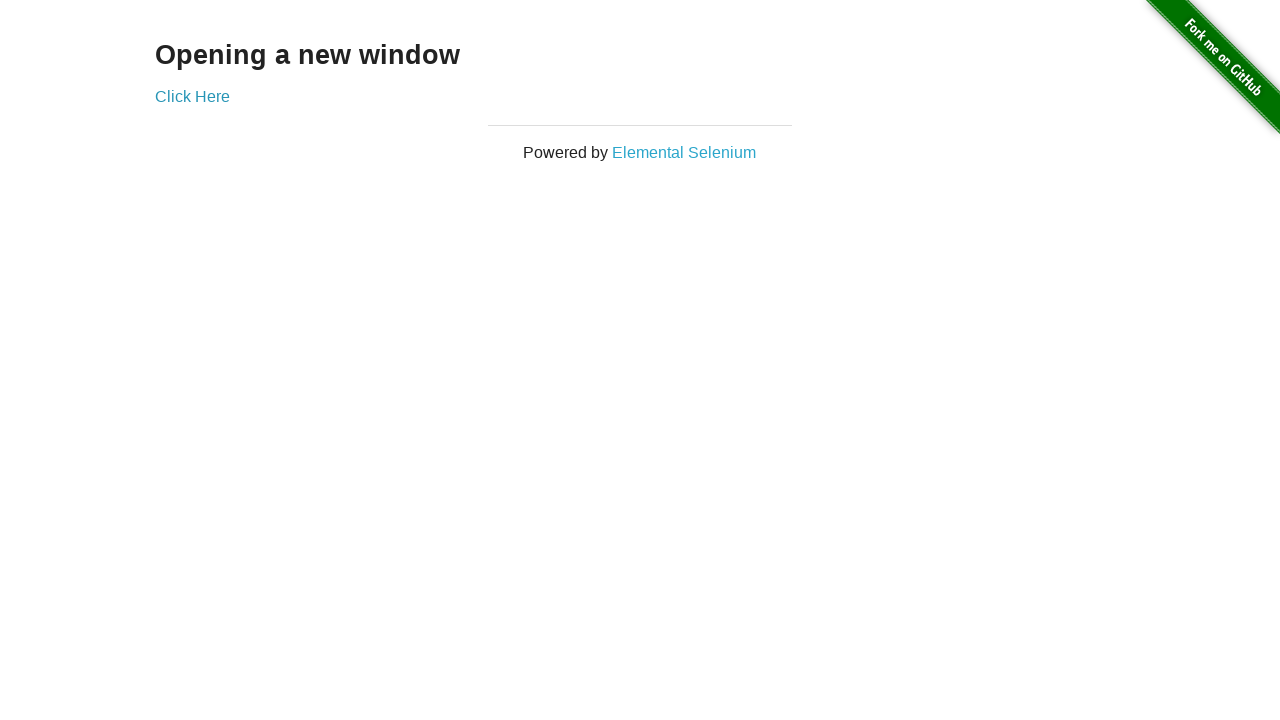

Captured new window/page object
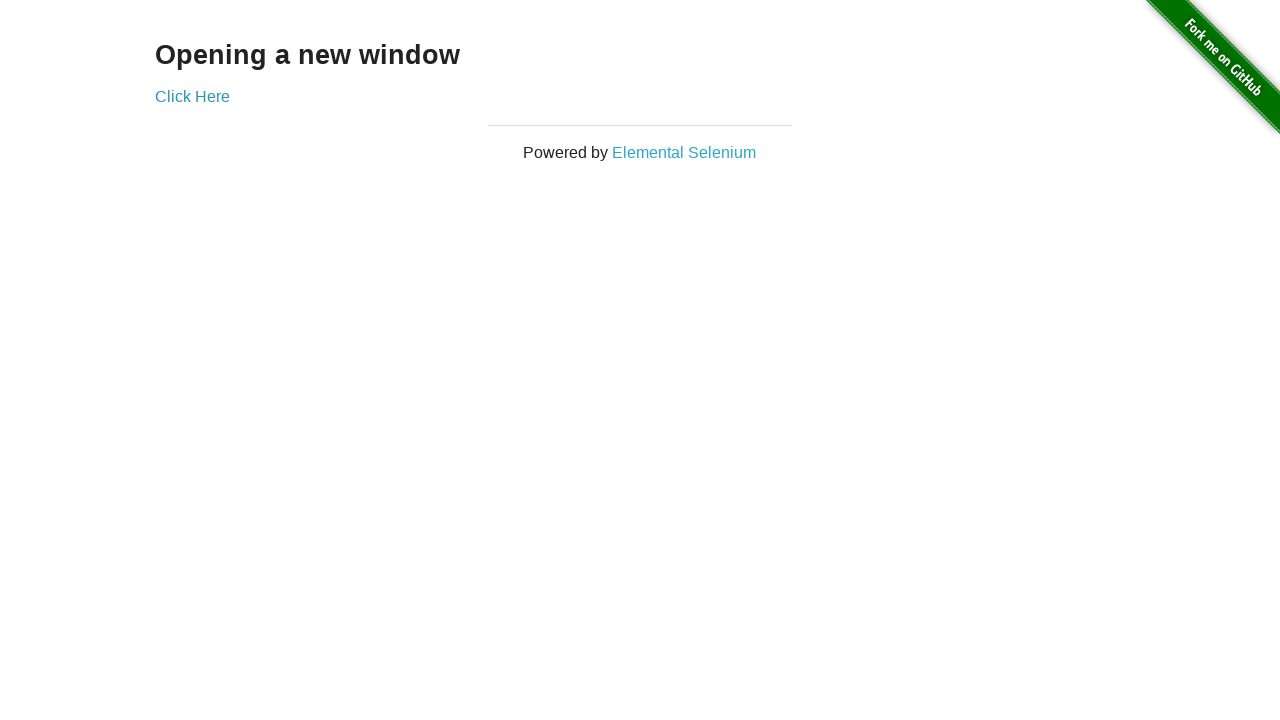

New window loaded successfully
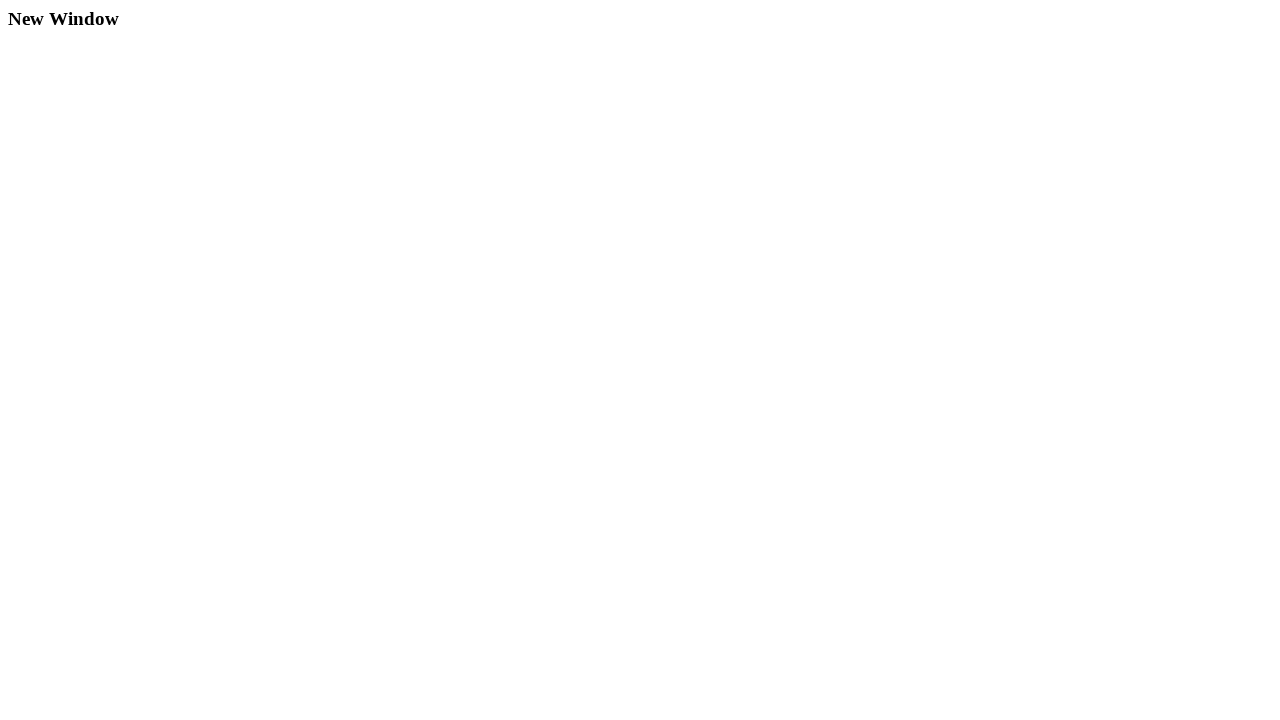

Verified heading element exists in new window
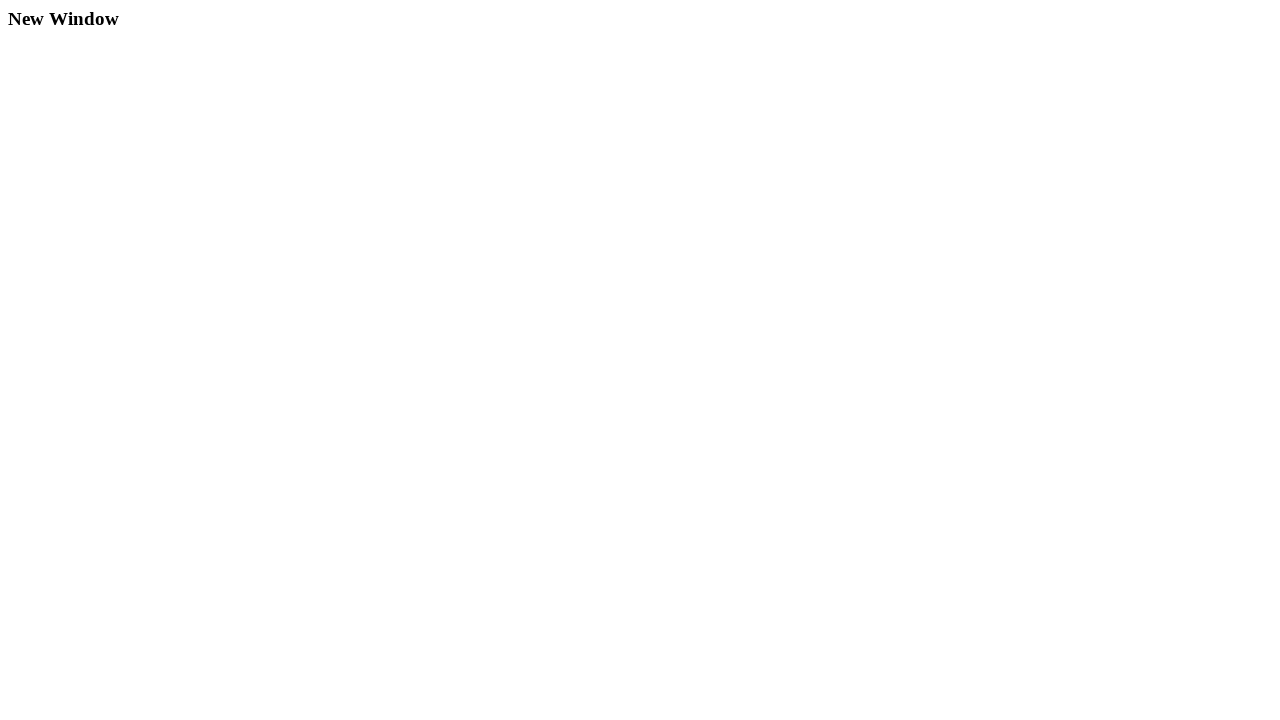

Switched back to parent window
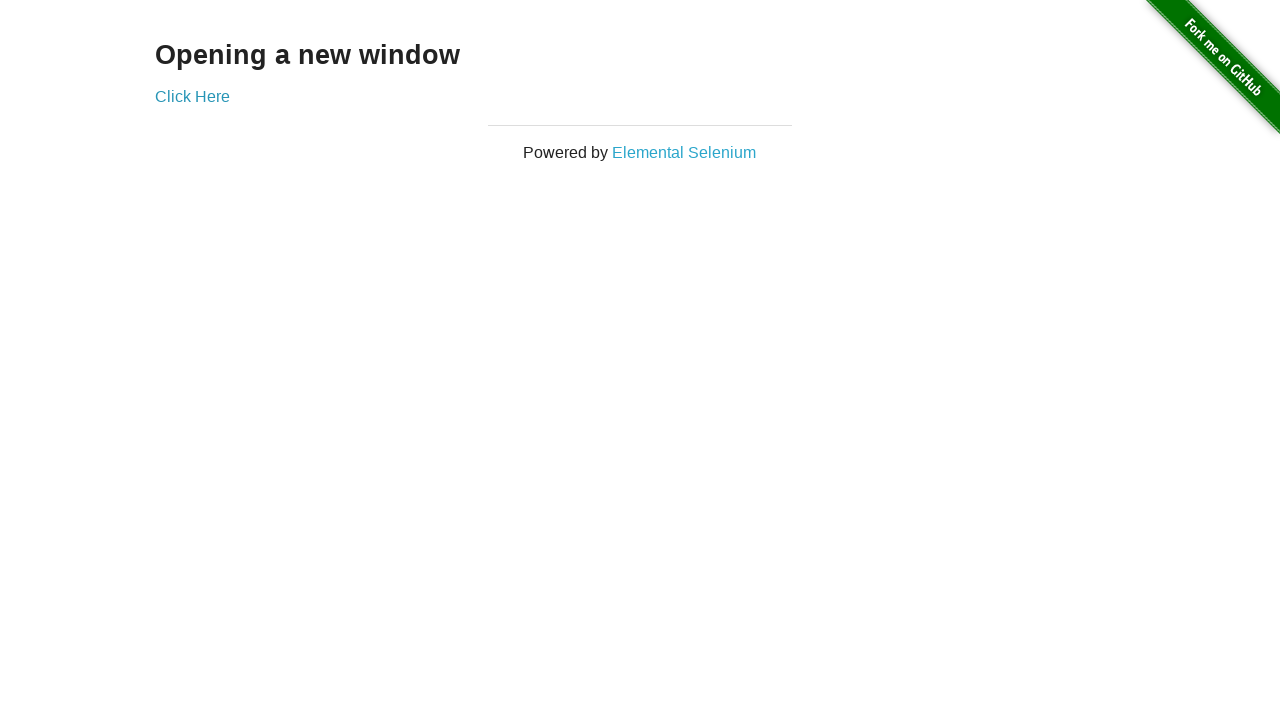

Verified heading element exists in parent window
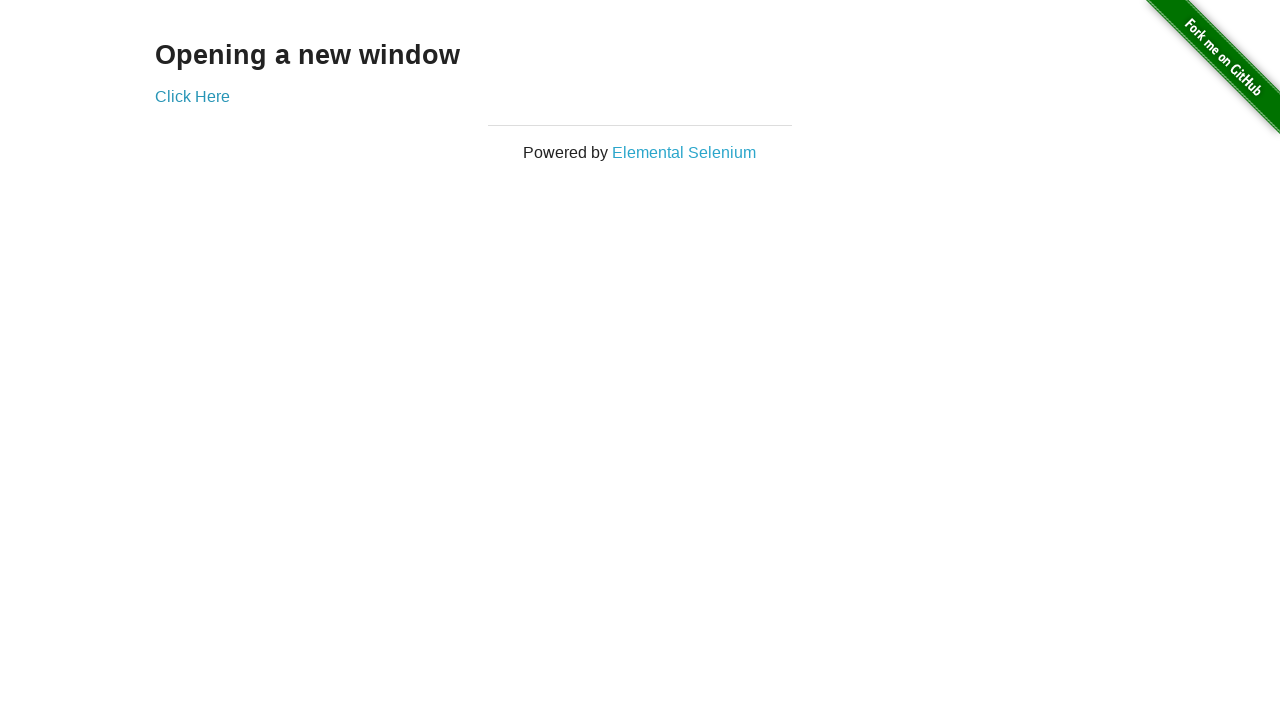

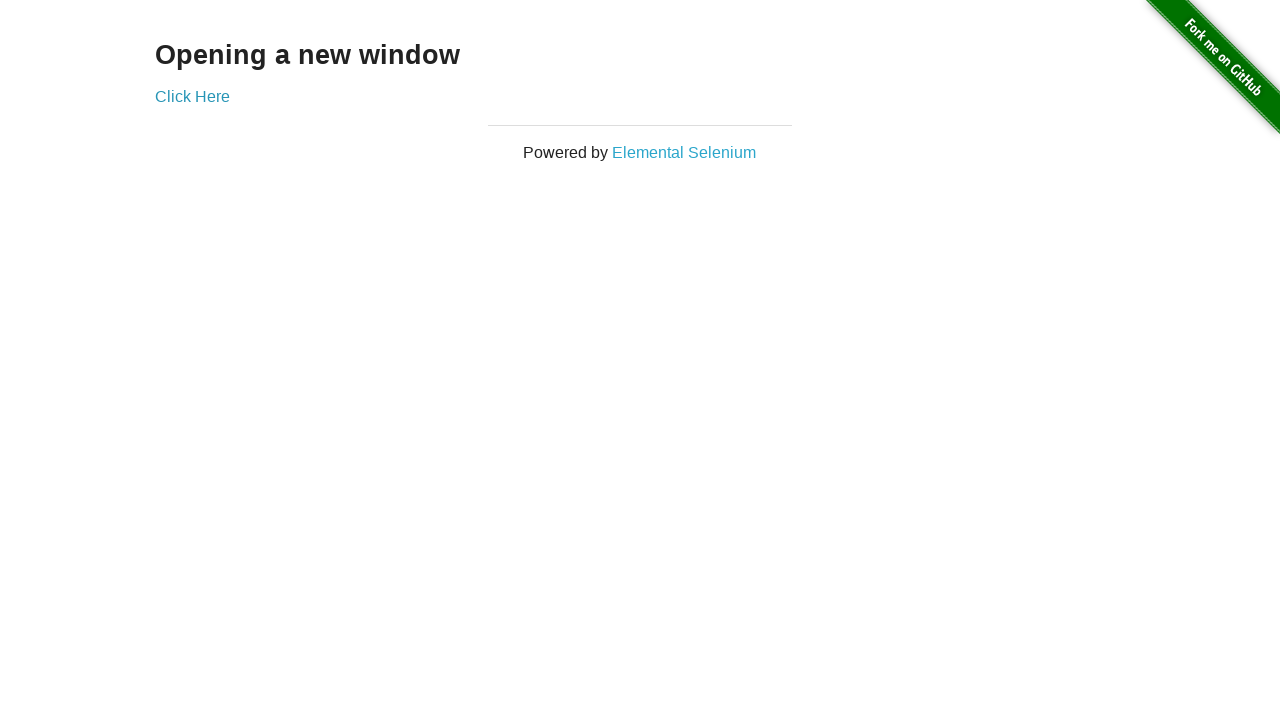